Tests that new todo items are appended to the bottom of the list and the counter displays correctly.

Starting URL: https://demo.playwright.dev/todomvc

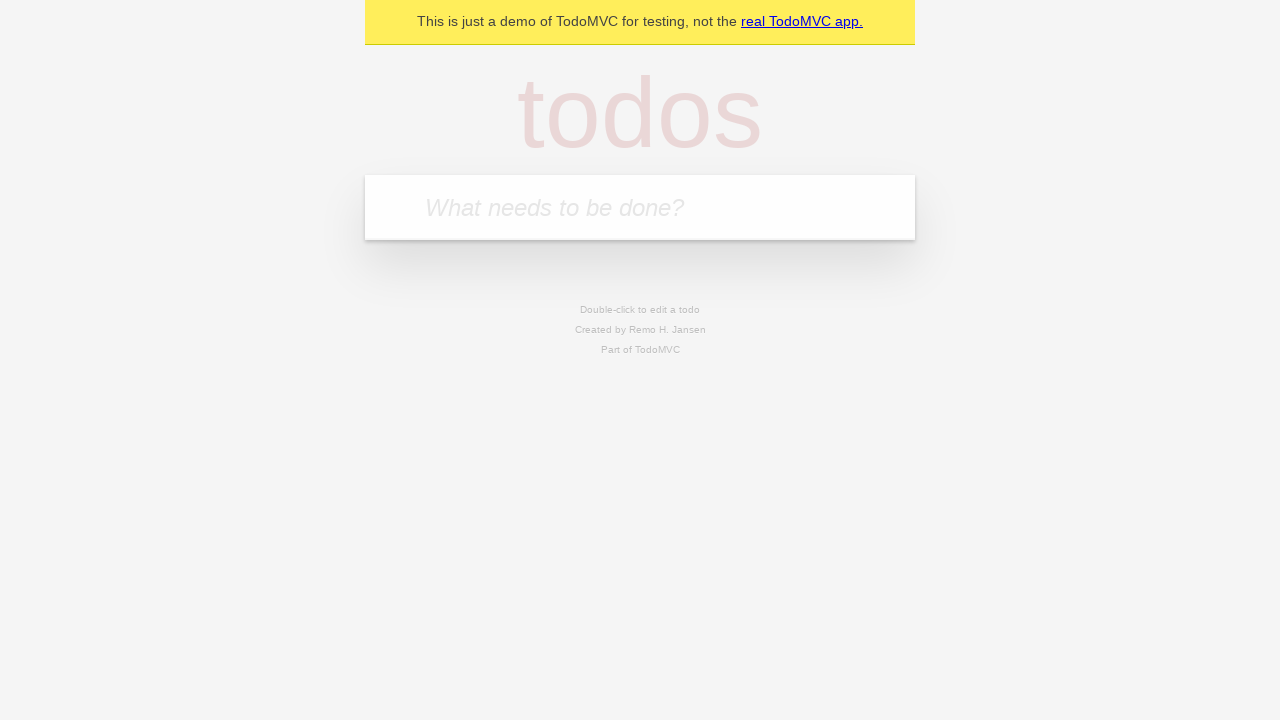

Filled todo input with 'buy some cheese' on internal:attr=[placeholder="What needs to be done?"i]
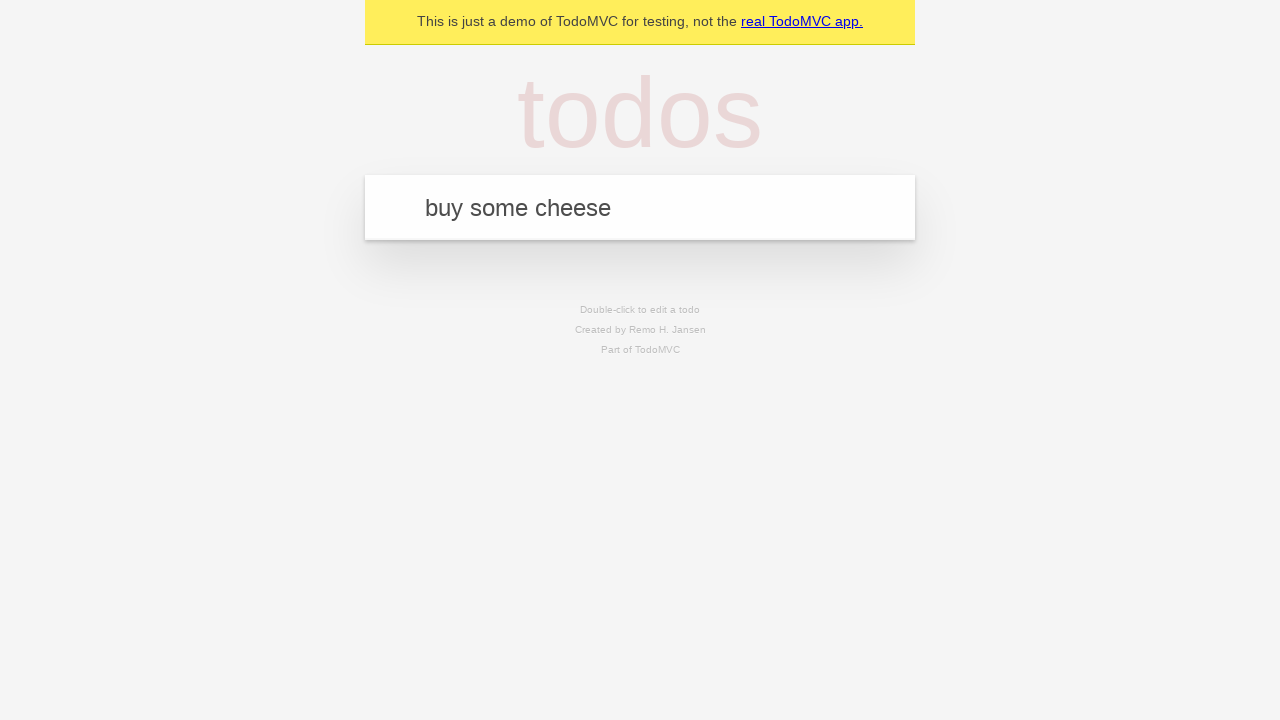

Pressed Enter to add first todo item on internal:attr=[placeholder="What needs to be done?"i]
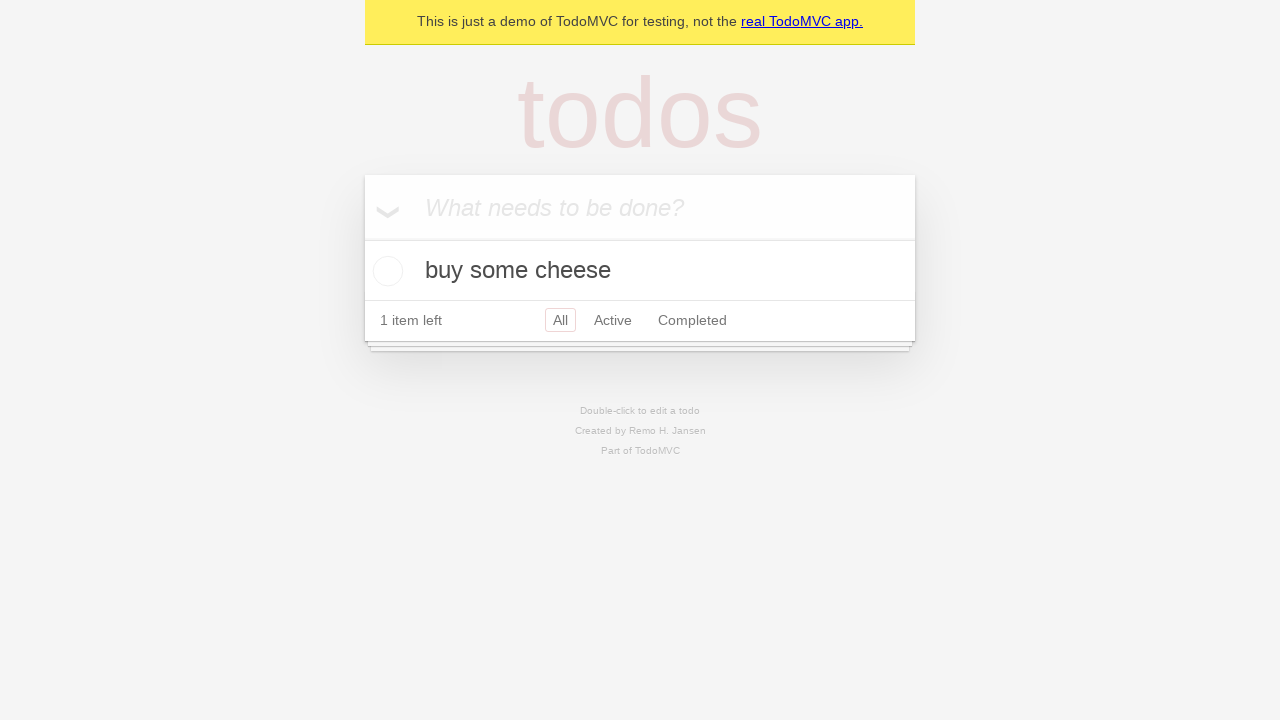

Filled todo input with 'feed the cat' on internal:attr=[placeholder="What needs to be done?"i]
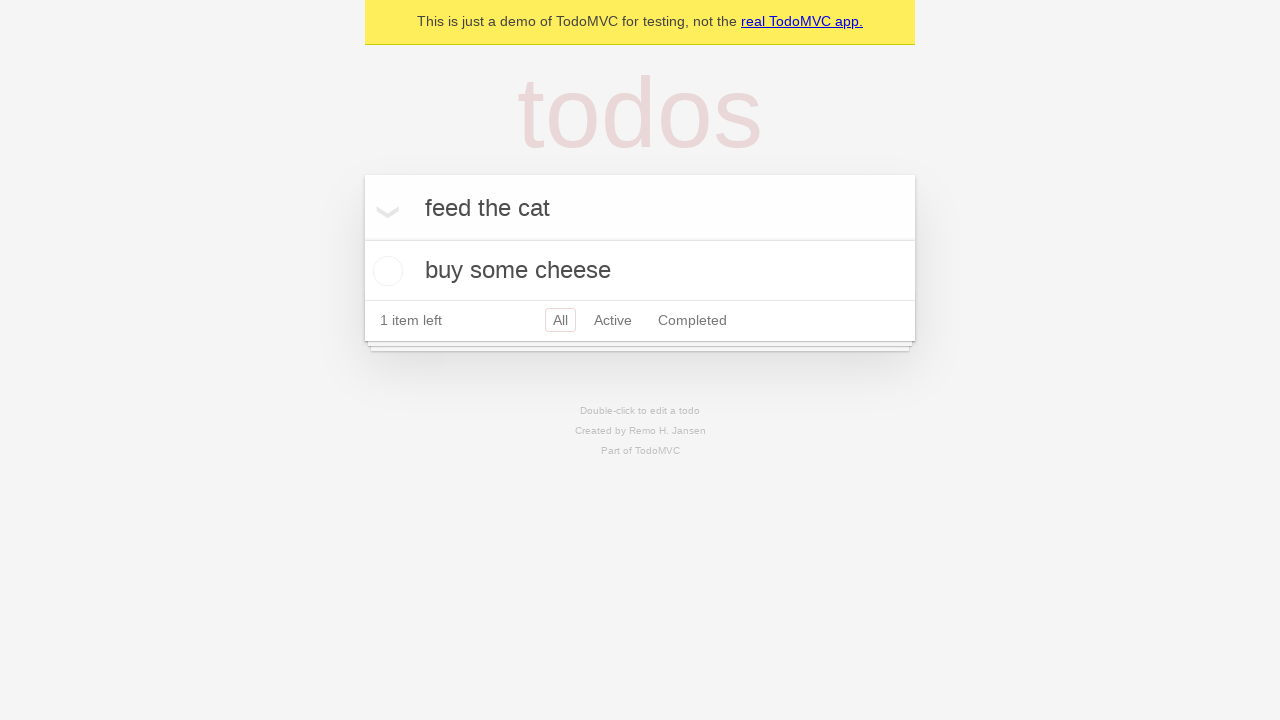

Pressed Enter to add second todo item on internal:attr=[placeholder="What needs to be done?"i]
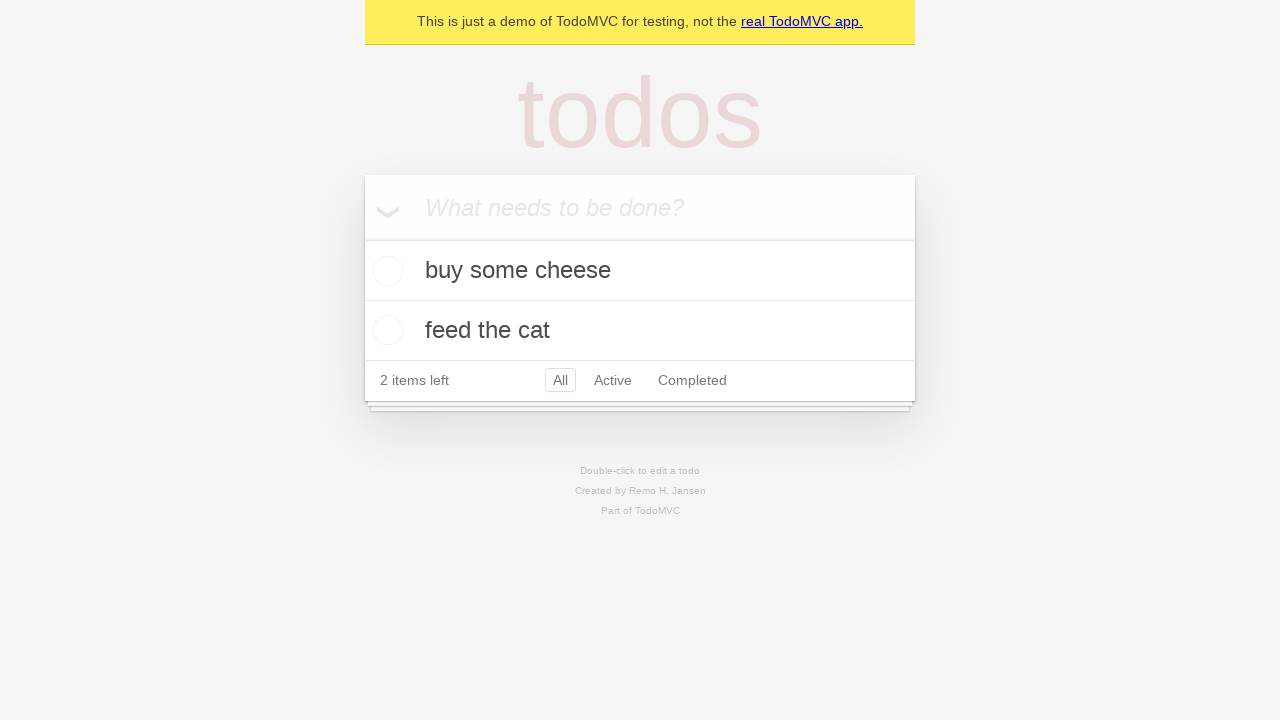

Filled todo input with 'book a doctors appointment' on internal:attr=[placeholder="What needs to be done?"i]
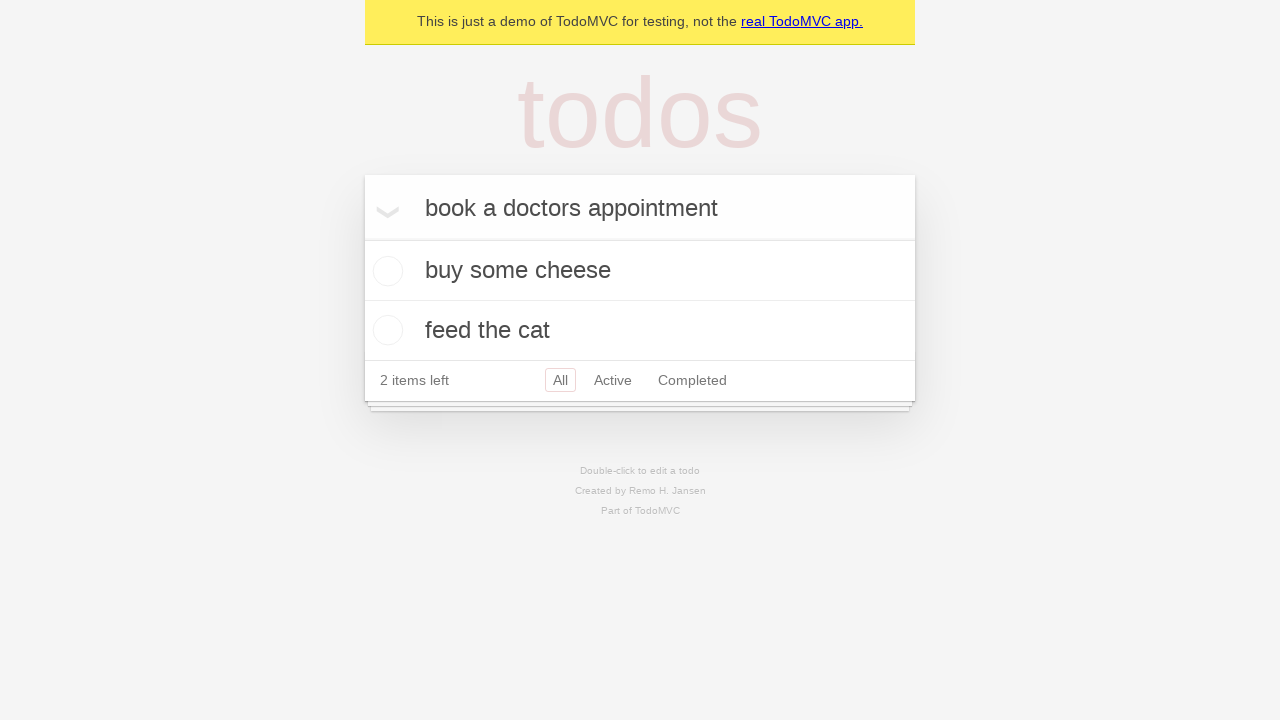

Pressed Enter to add third todo item on internal:attr=[placeholder="What needs to be done?"i]
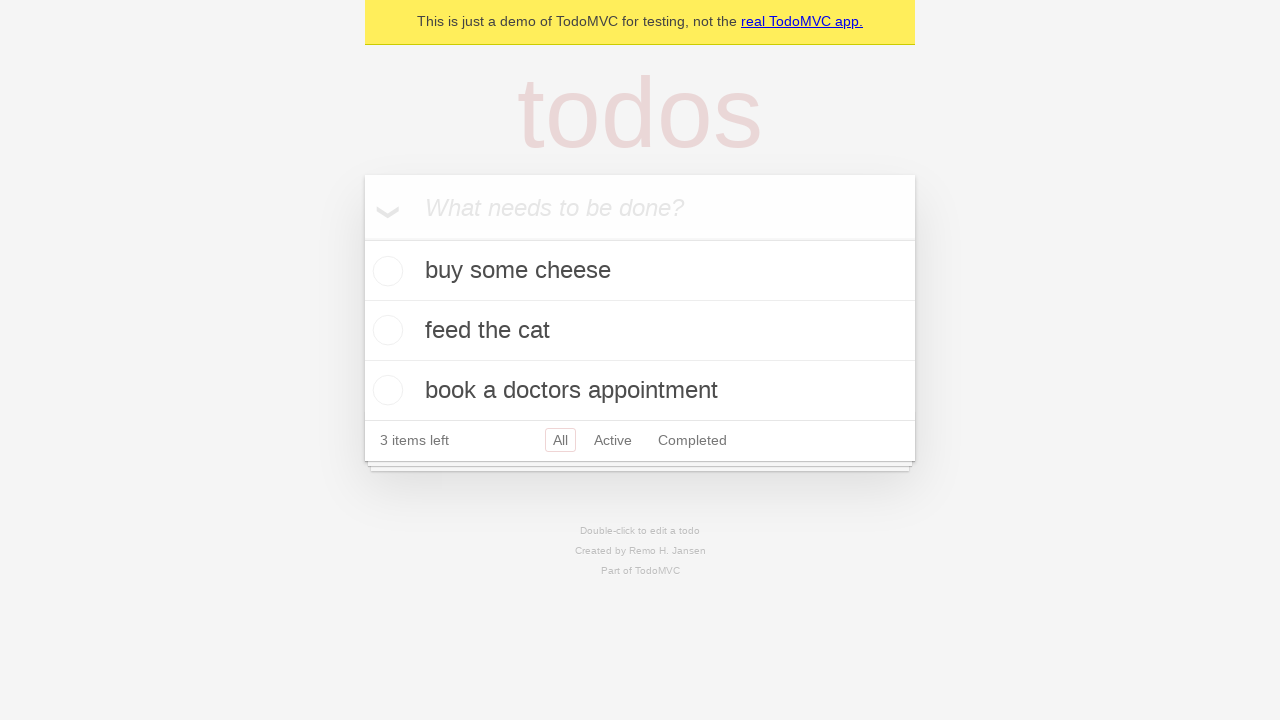

Waited for all three todo items to appear in the list
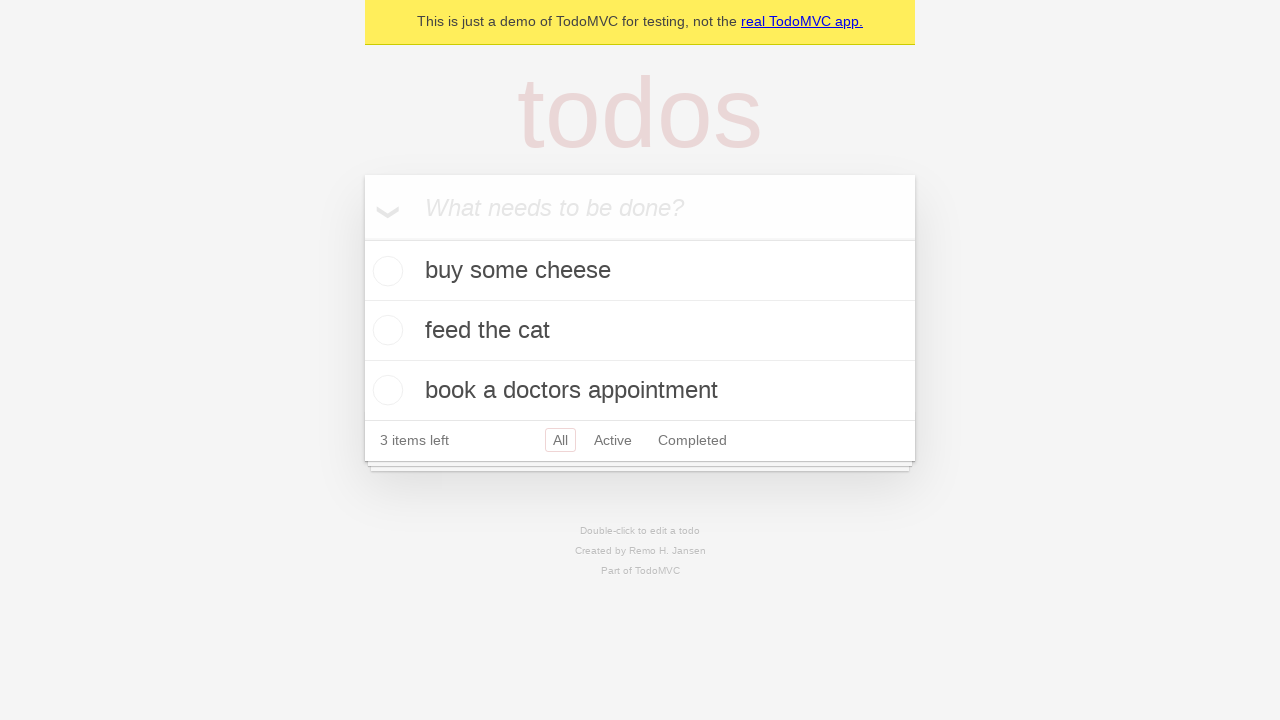

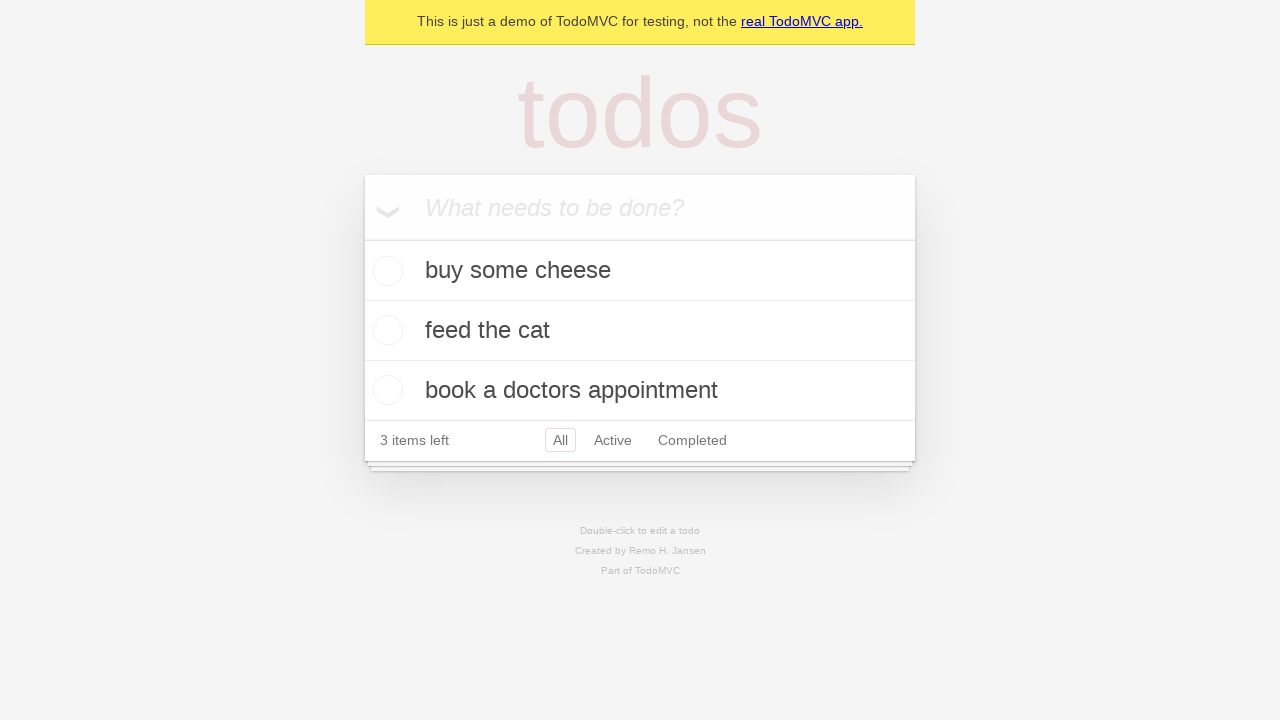